Tests window switching functionality by clicking a link that opens a new window and verifying the title in the new window

Starting URL: https://the-internet.herokuapp.com/windows

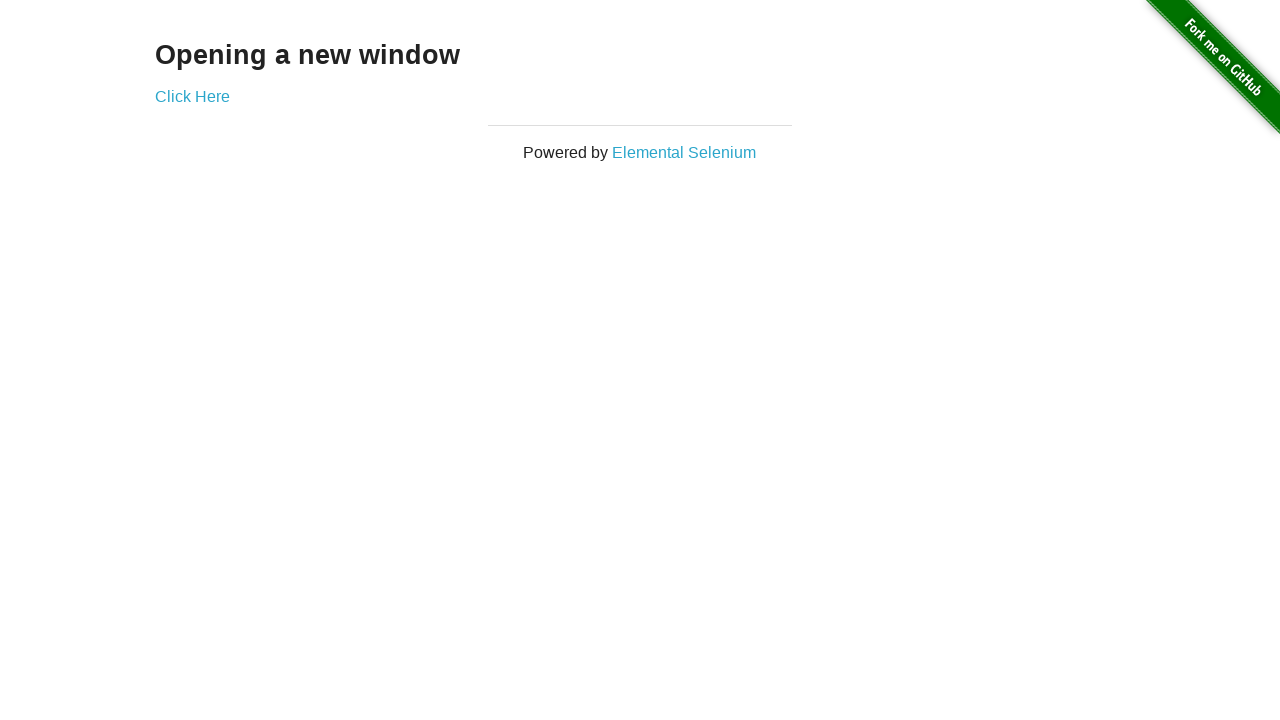

Stored reference to original page
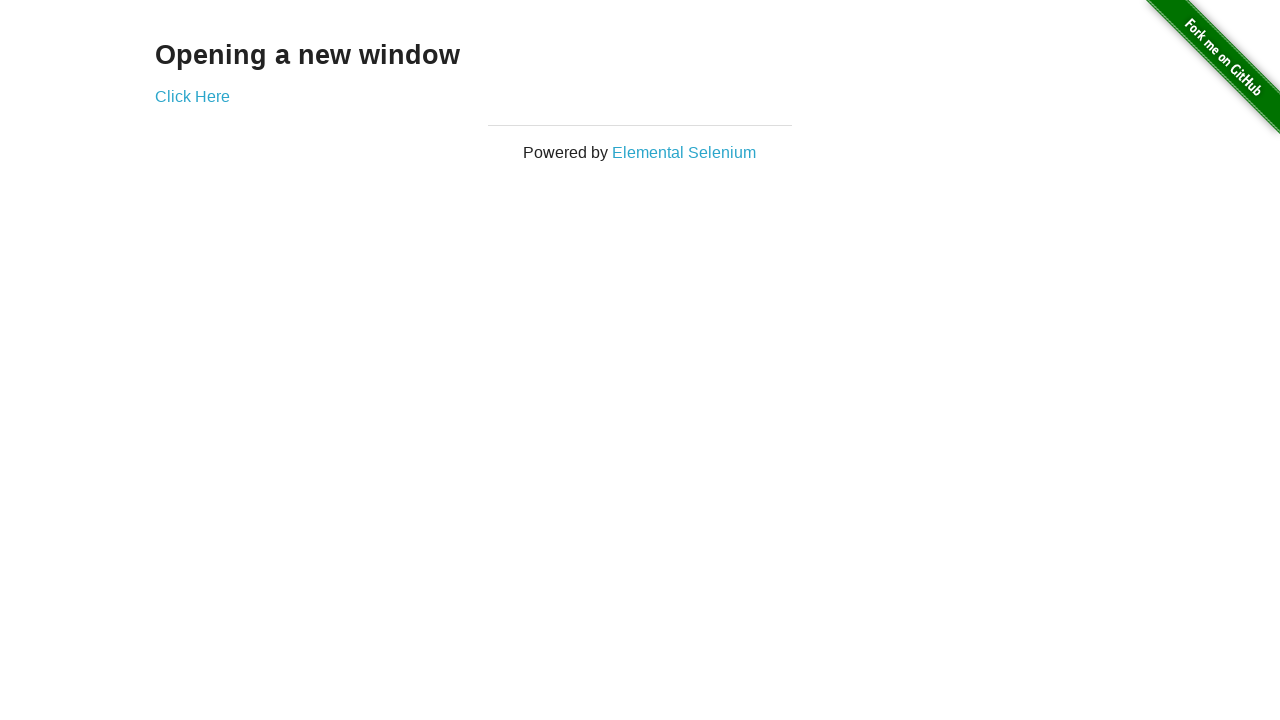

Clicked 'Elemental Selenium' link to open new window at (684, 152) on text='Elemental Selenium'
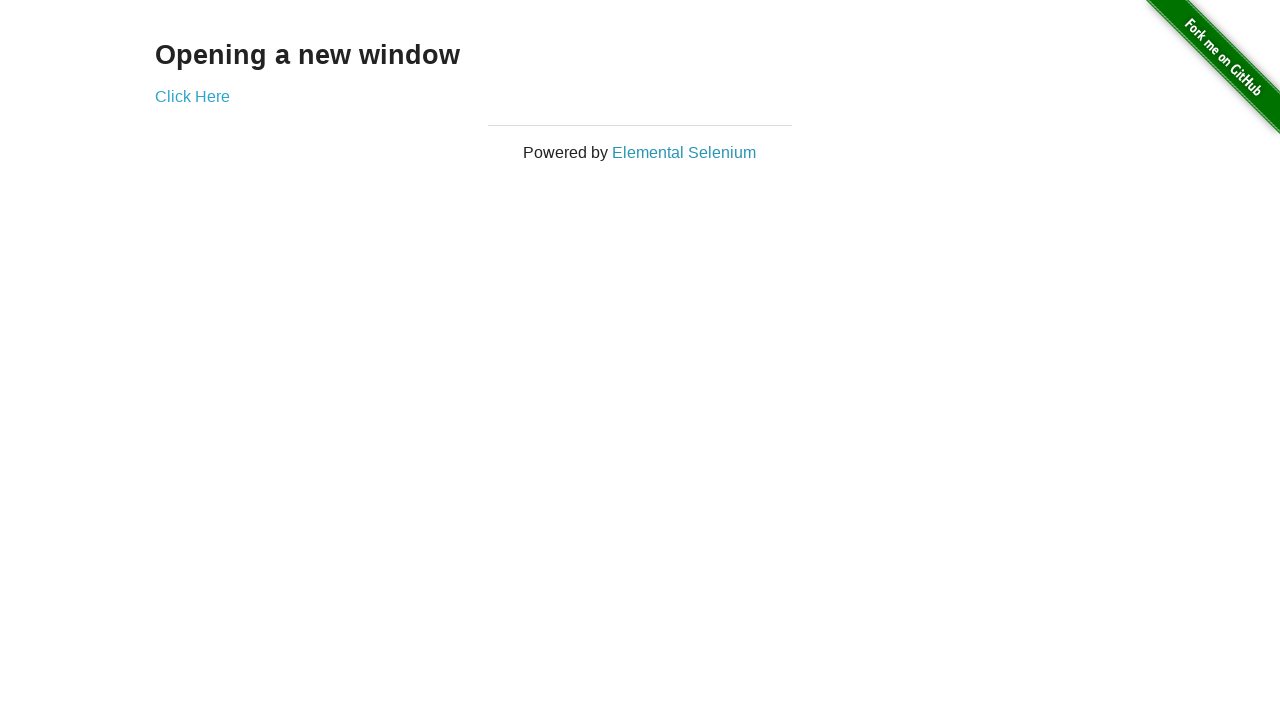

Captured new window page object
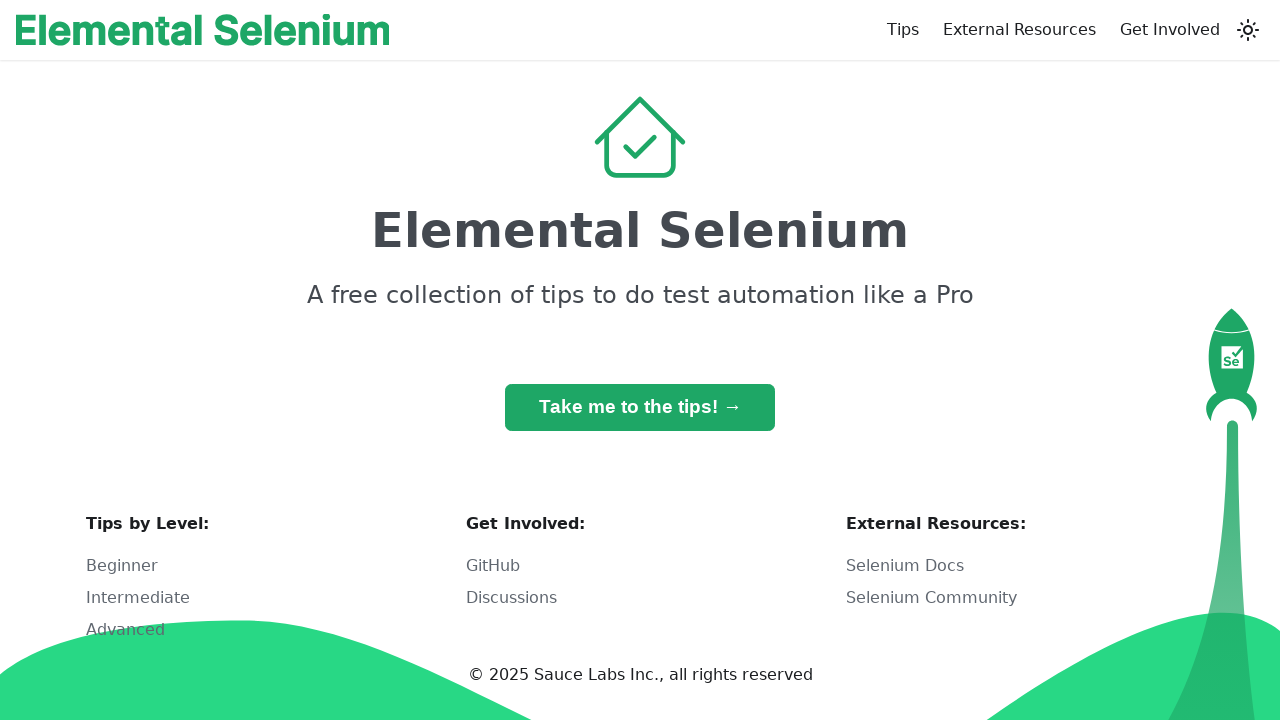

New page loaded completely
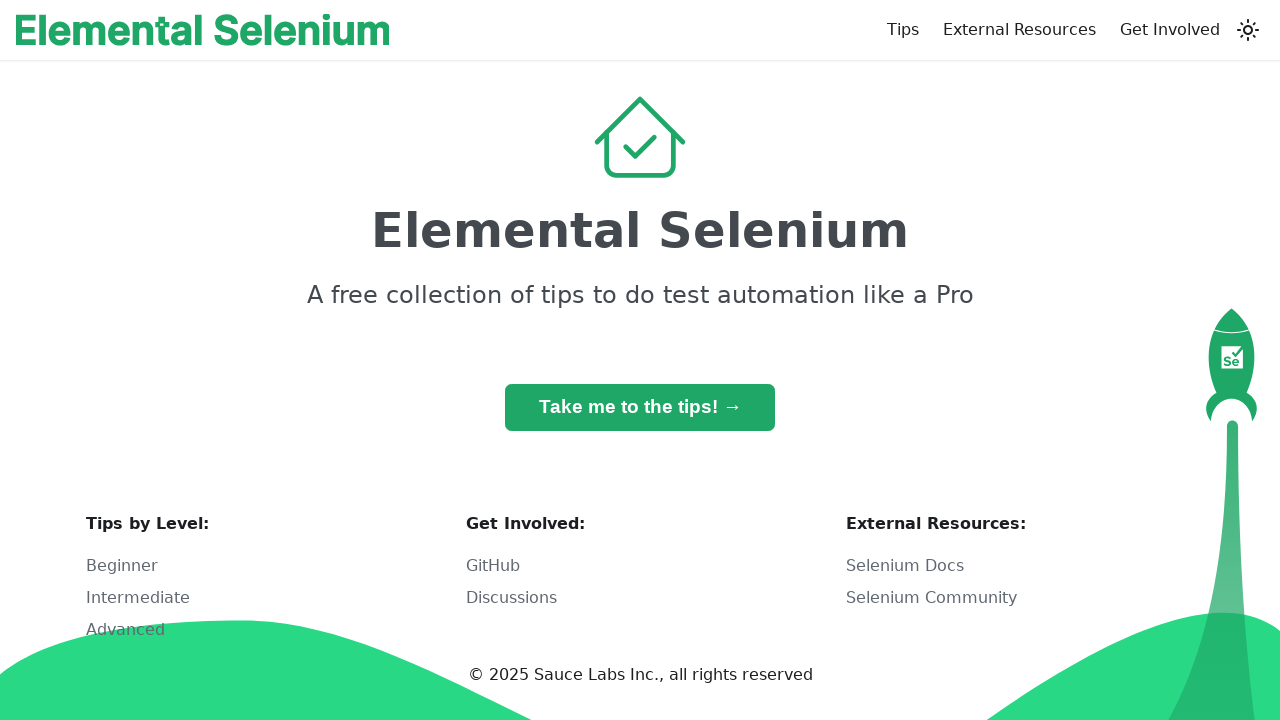

Retrieved h1 heading text: 'Elemental Selenium'
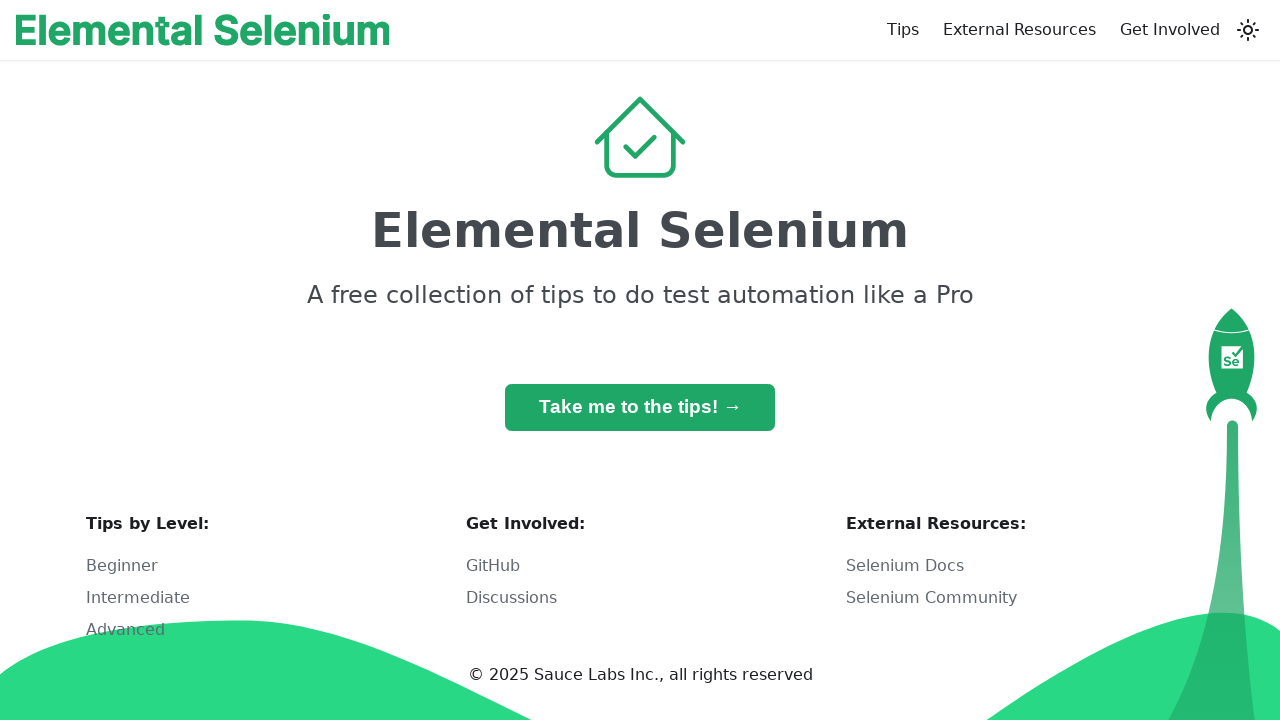

Verified h1 heading matches 'Elemental Selenium'
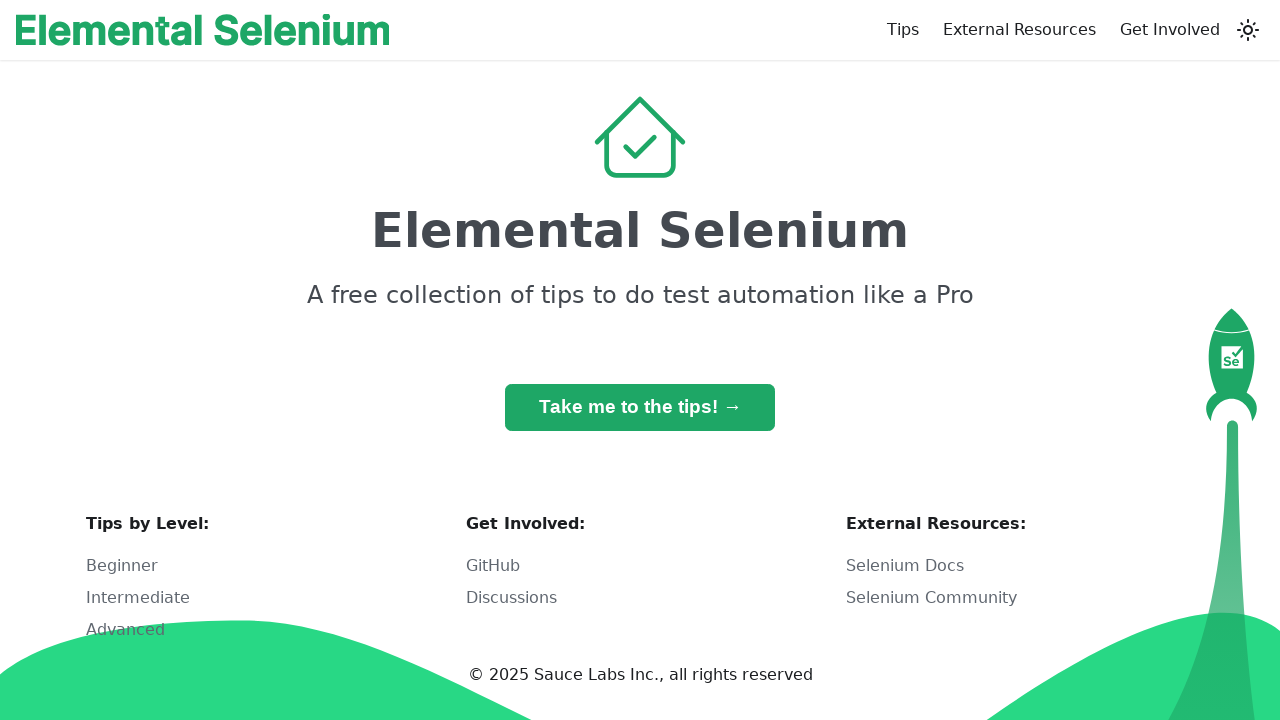

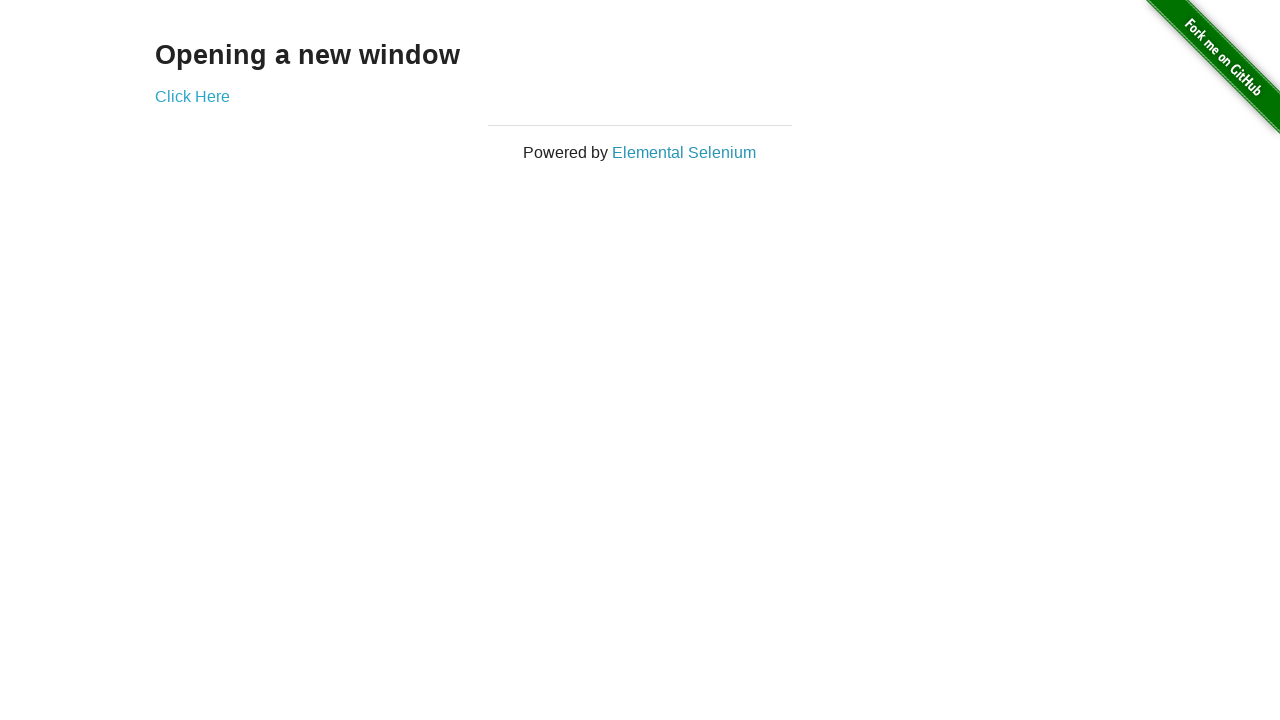